Tests a dummy travel booking website by filling in a city field, clicking a one-way option, opening a new tab via a link, navigating to different pages, and switching between browser windows.

Starting URL: https://automationbysqatools.blogspot.com/2021/05/dummy-website.html

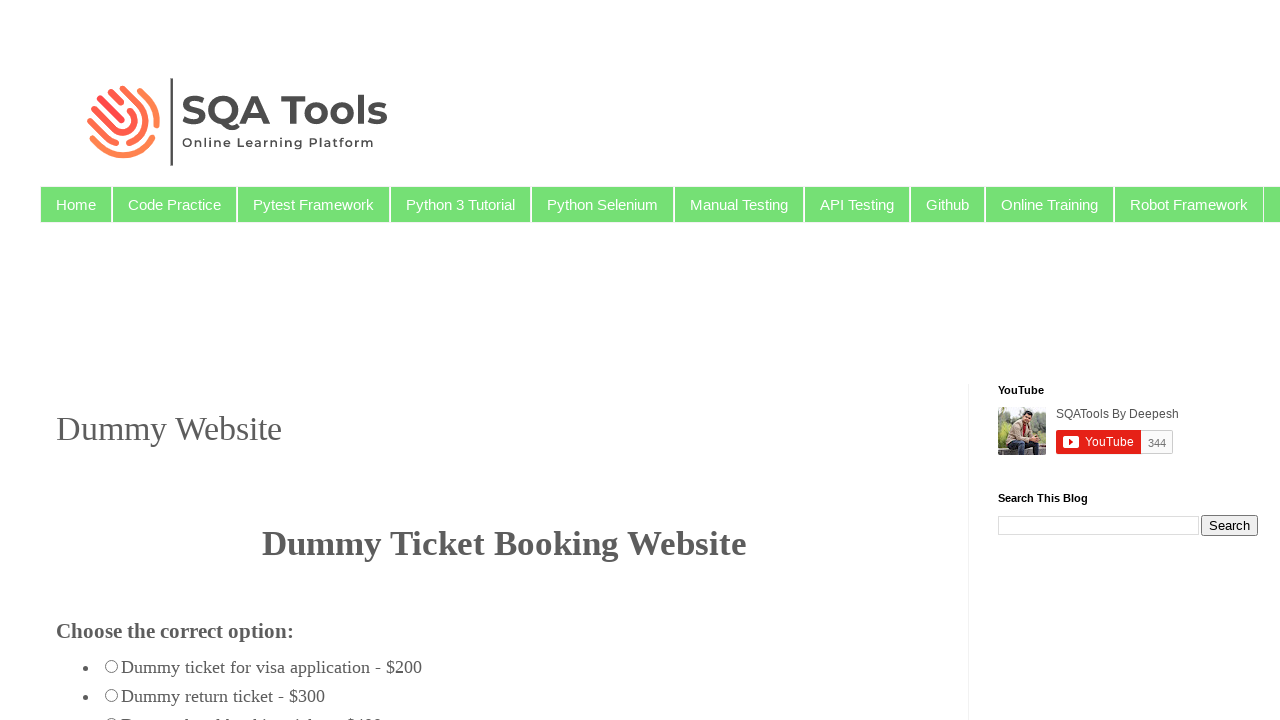

Filled 'from city' field with 'Mumbai' using JavaScript
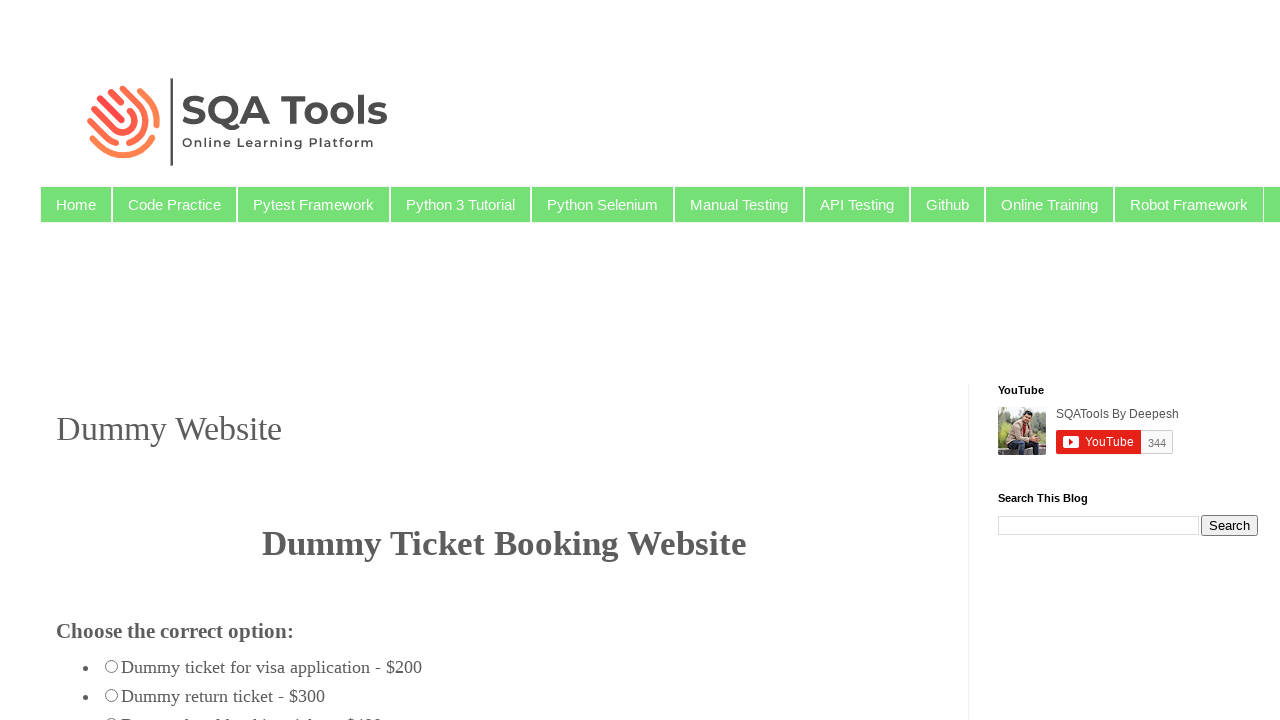

Clicked one-way radio button using JavaScript
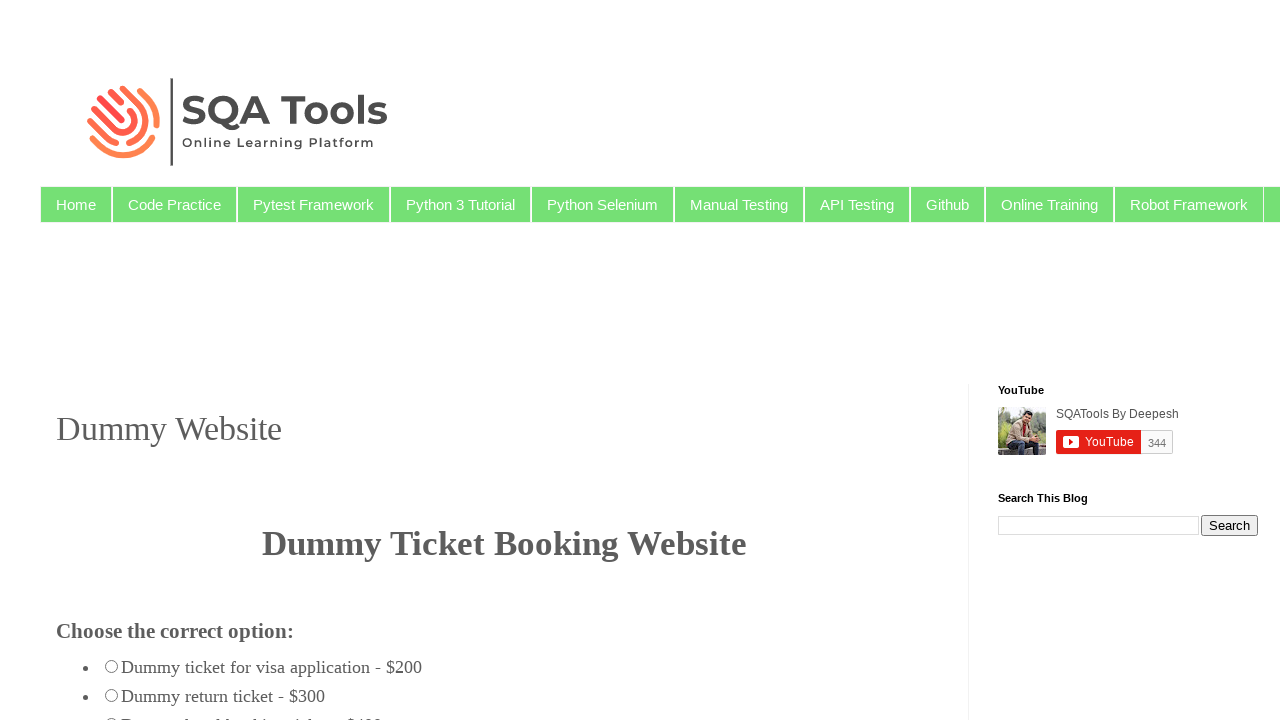

Located Home link in widget content
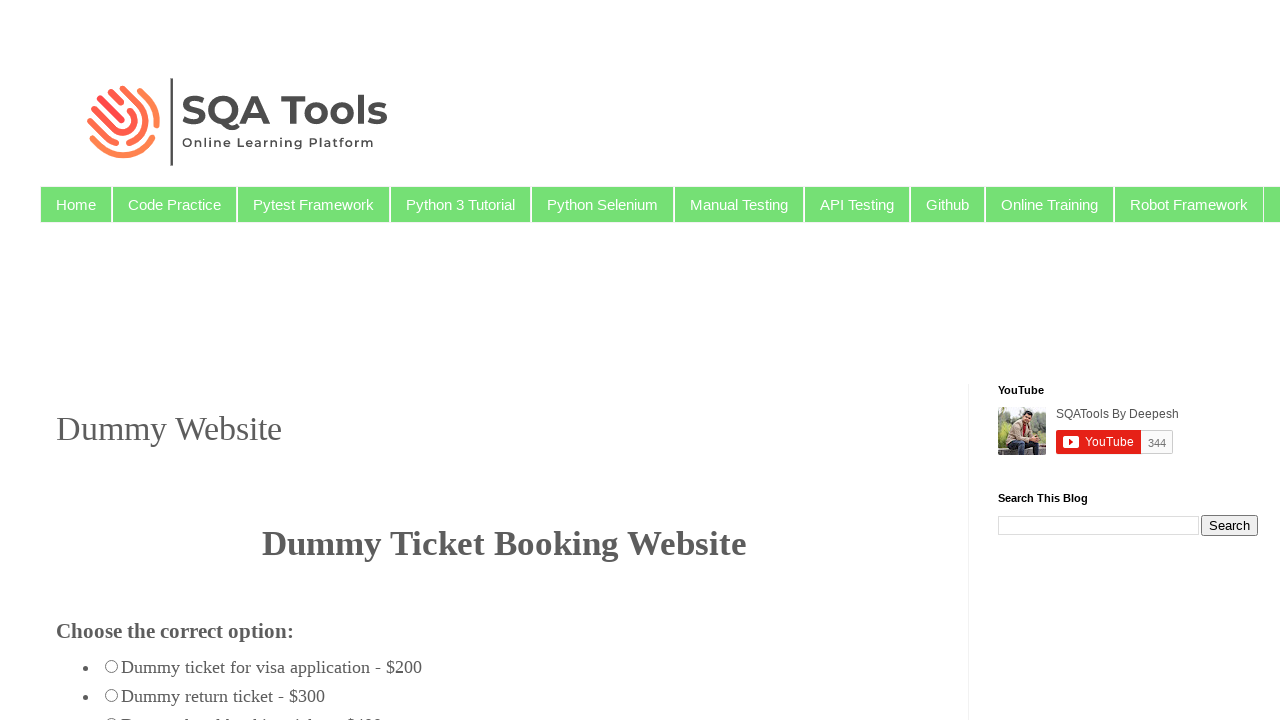

Retrieved href attribute from Home link
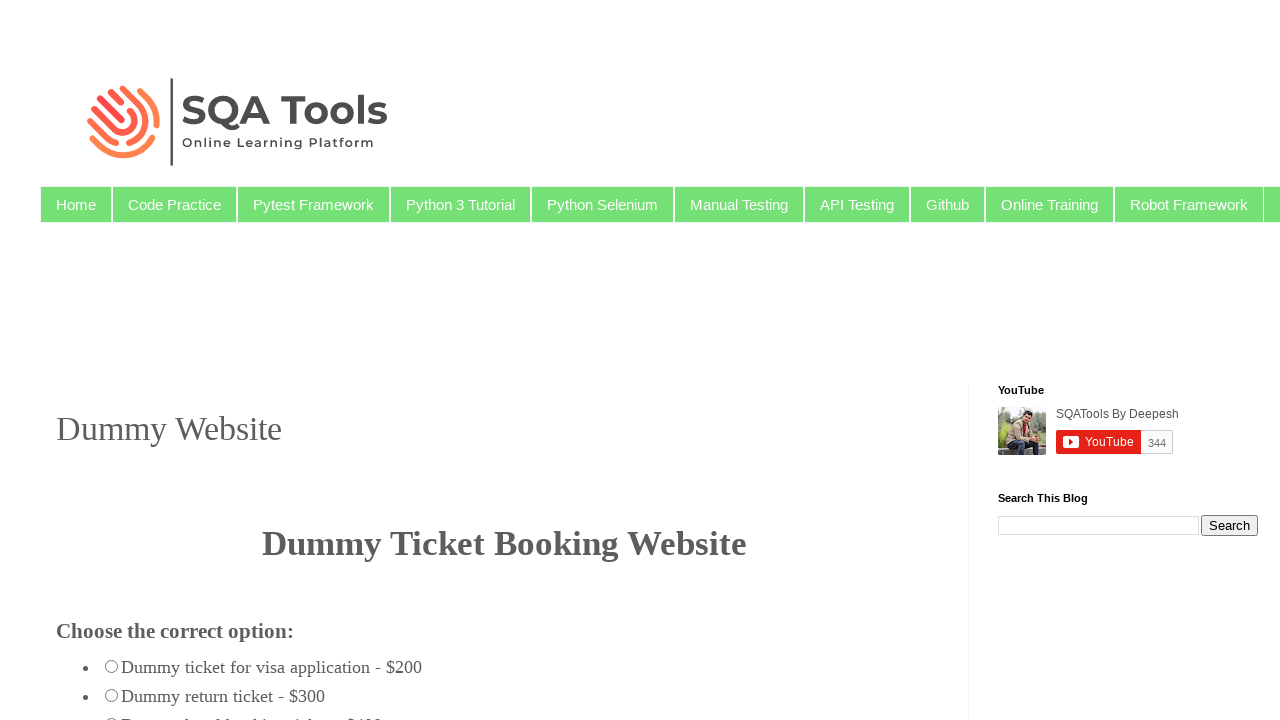

Opened new browser tab
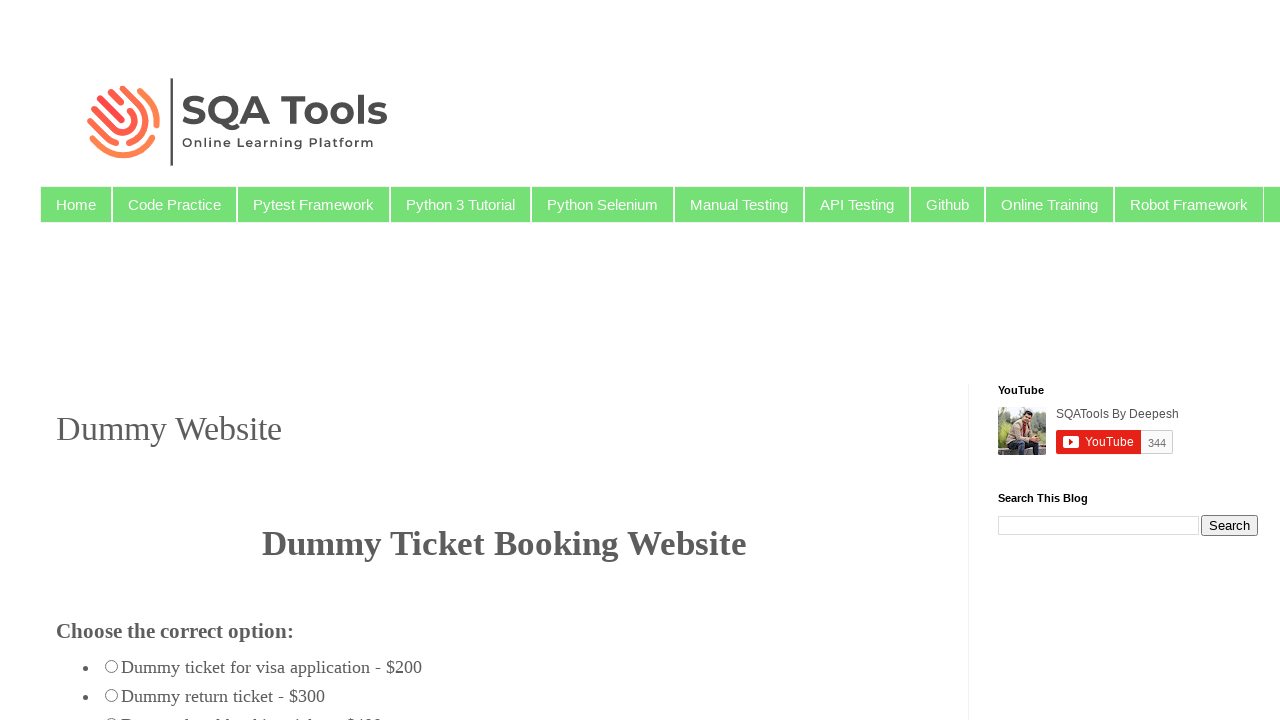

Navigated new tab to Home link URL
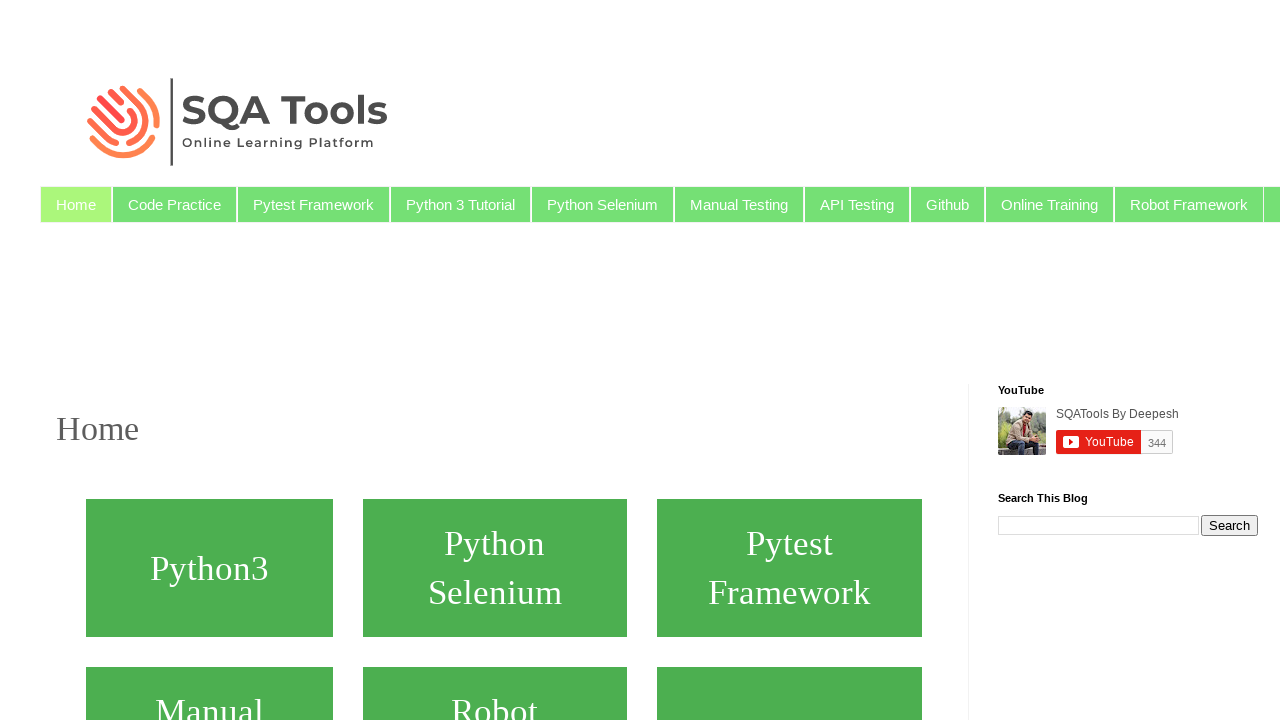

Clicked 'Code Practice' link in new tab at (174, 204) on xpath=//div[@class='widget-content']//a[text()='Code Practice']
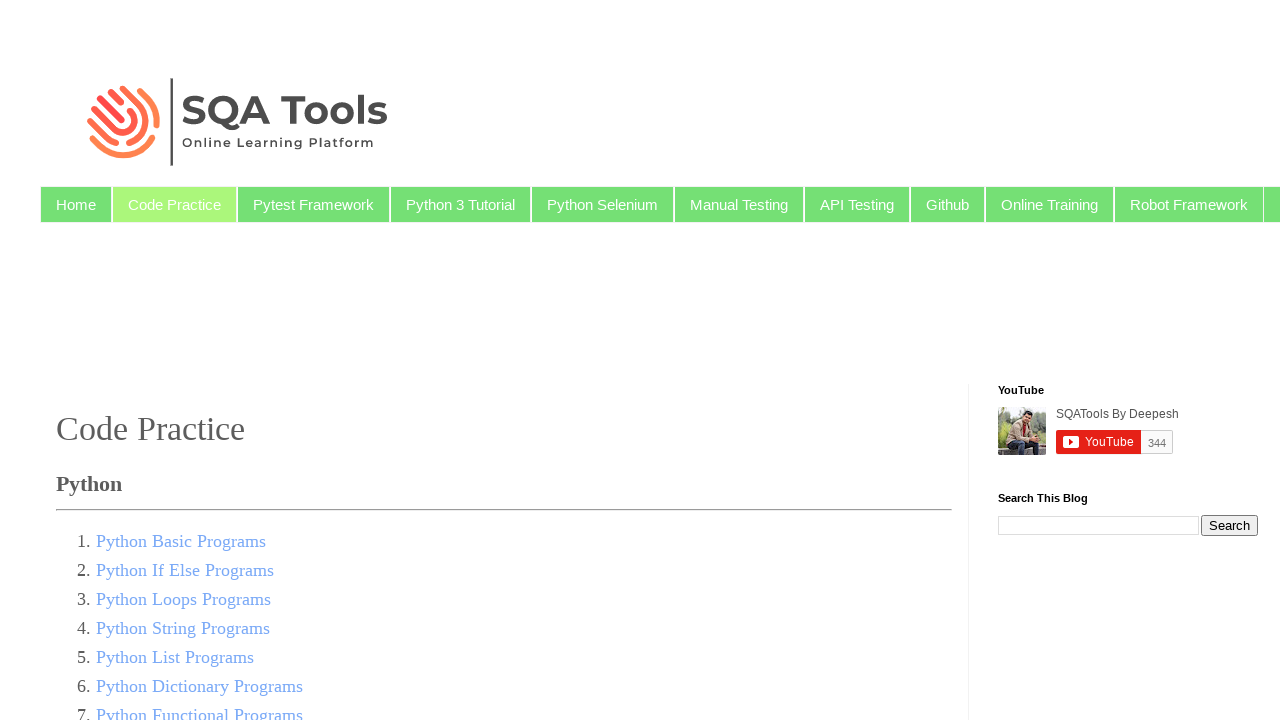

Waited for page load in new tab
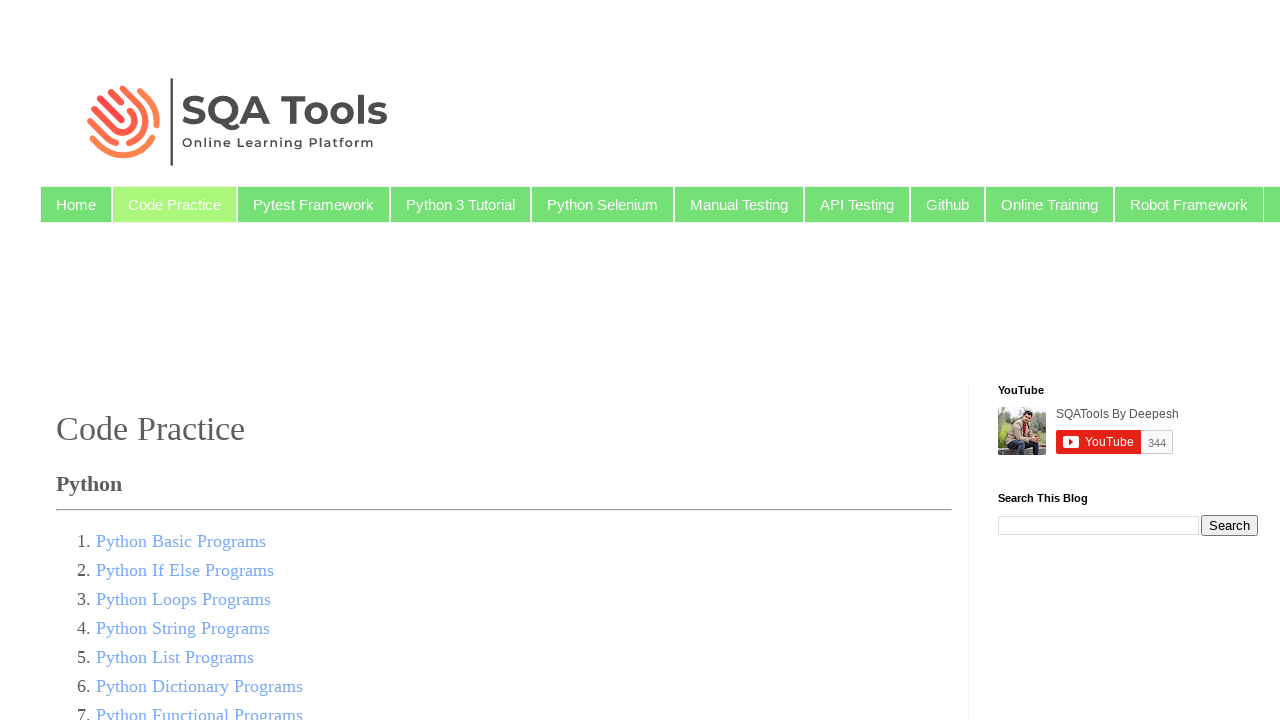

Closed new browser tab
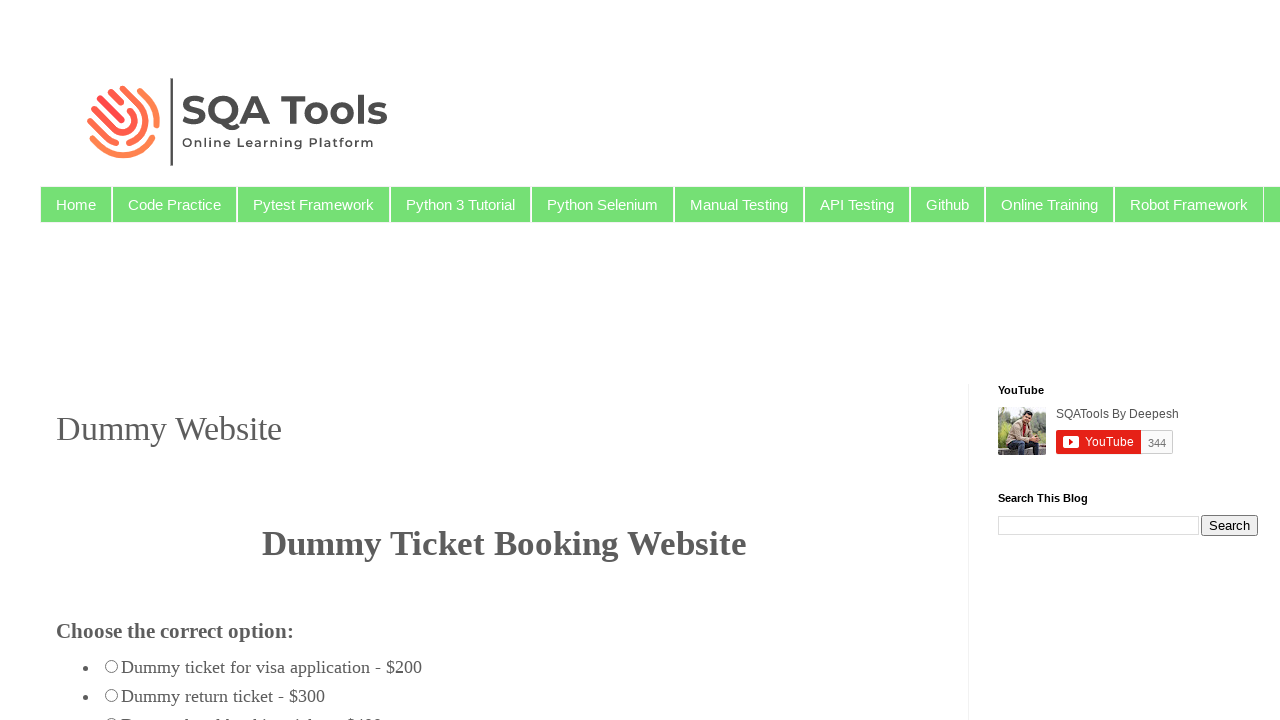

Clicked 'Python Selenium' link on original page at (602, 204) on xpath=//div[@class='widget-content']//a[text()='Python Selenium']
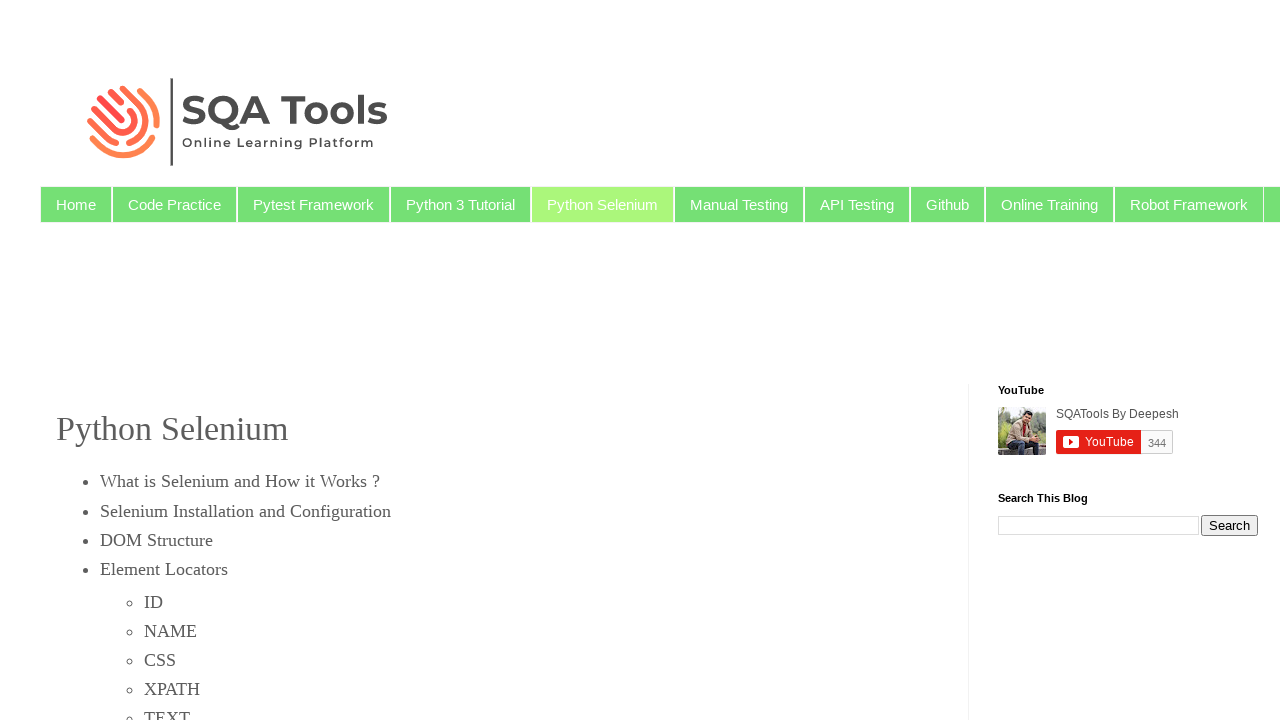

Waited for page load after clicking Python Selenium link
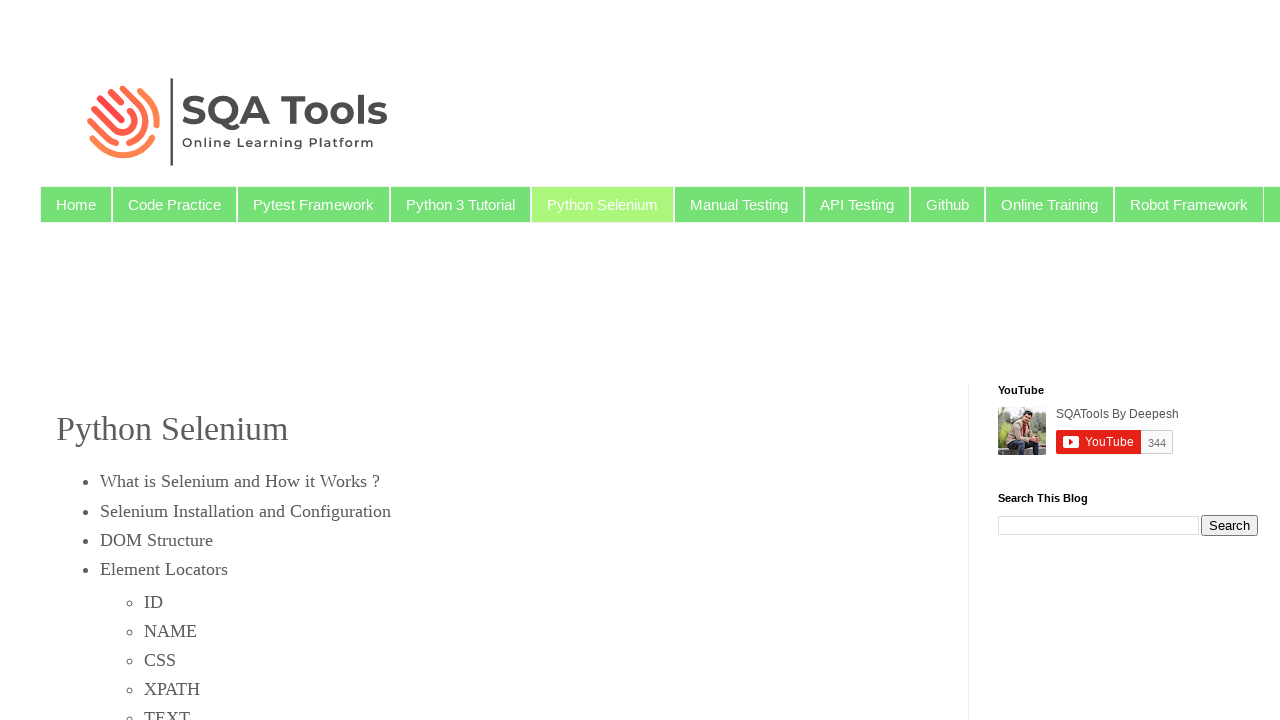

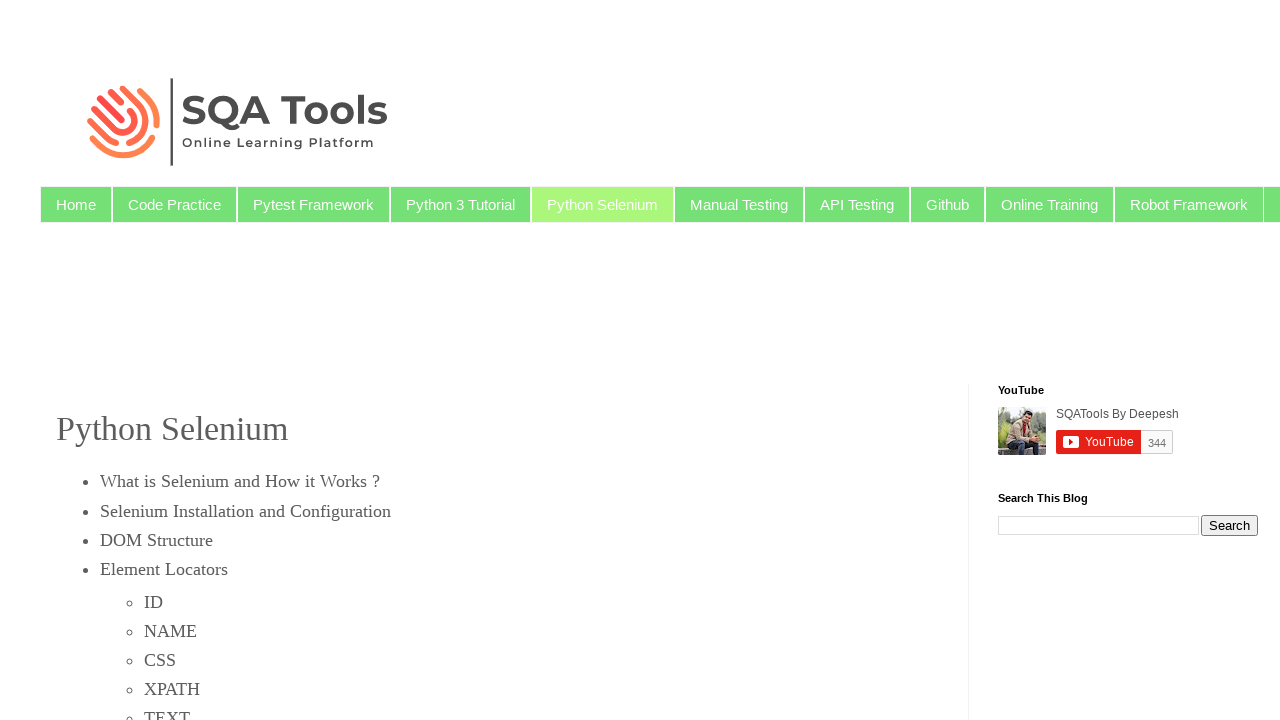